Demonstrates JavaScript execution in browser automation by navigating to a Guru99 tutorial page and executing an asynchronous JavaScript timeout.

Starting URL: https://www.guru99.com/scroll-up-down-selenium-webdriver.html

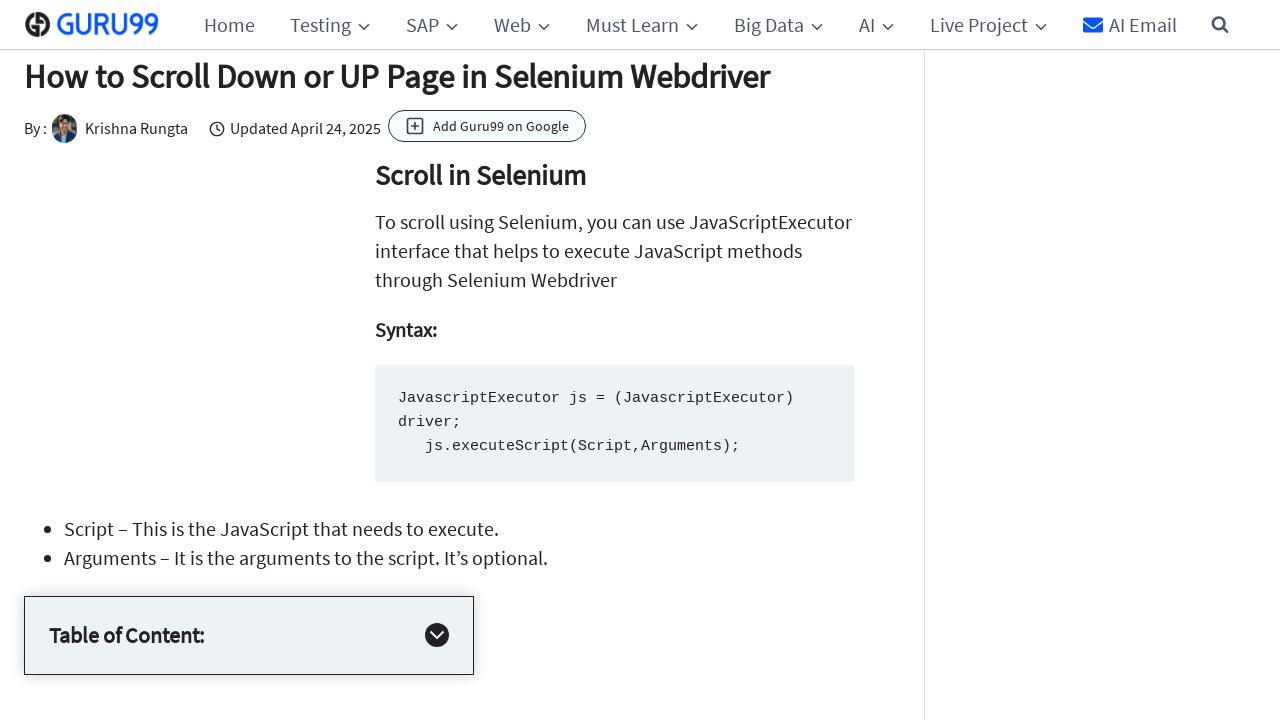

Navigated to Guru99 scroll tutorial page
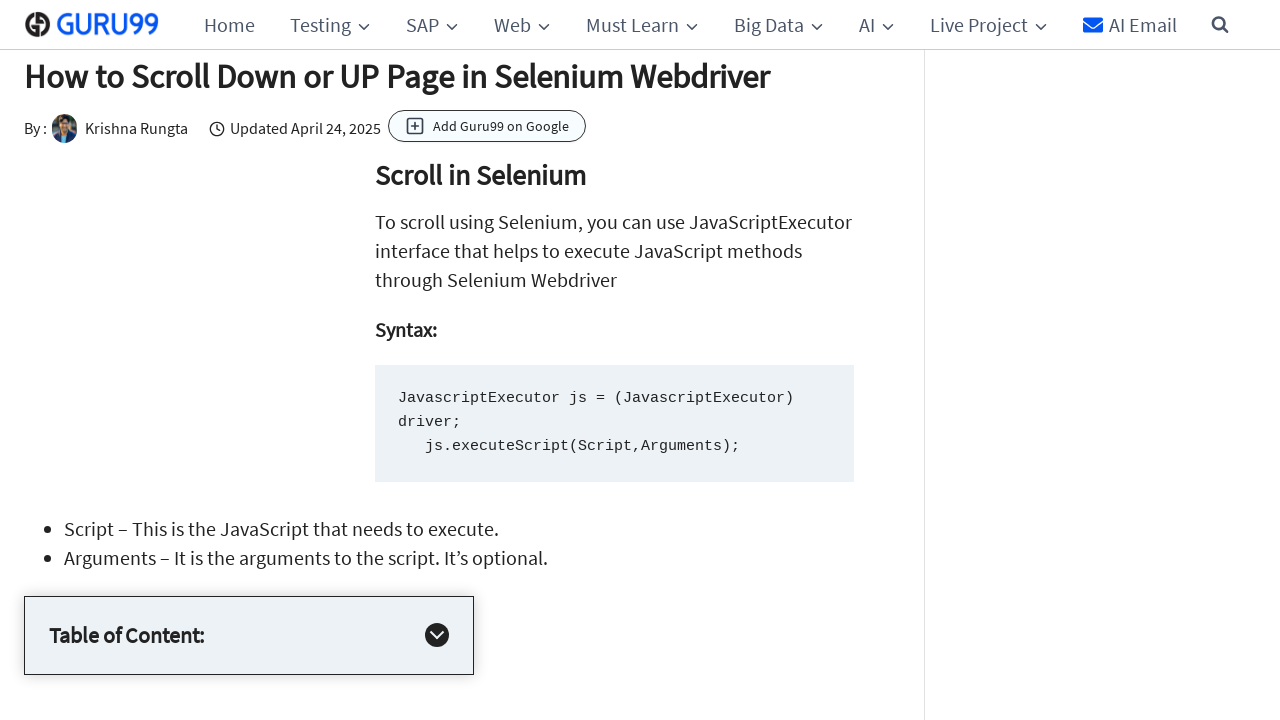

Executed asynchronous JavaScript with 500ms timeout
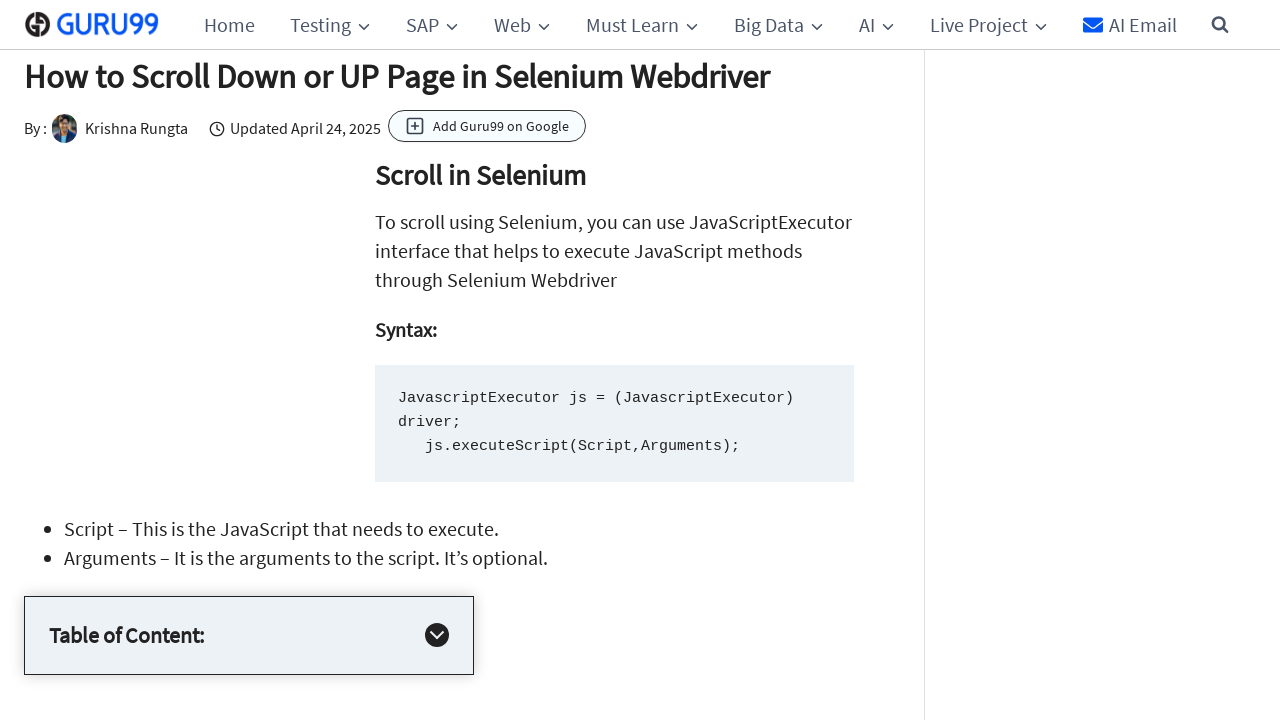

Scrolled down the page by 1000 pixels
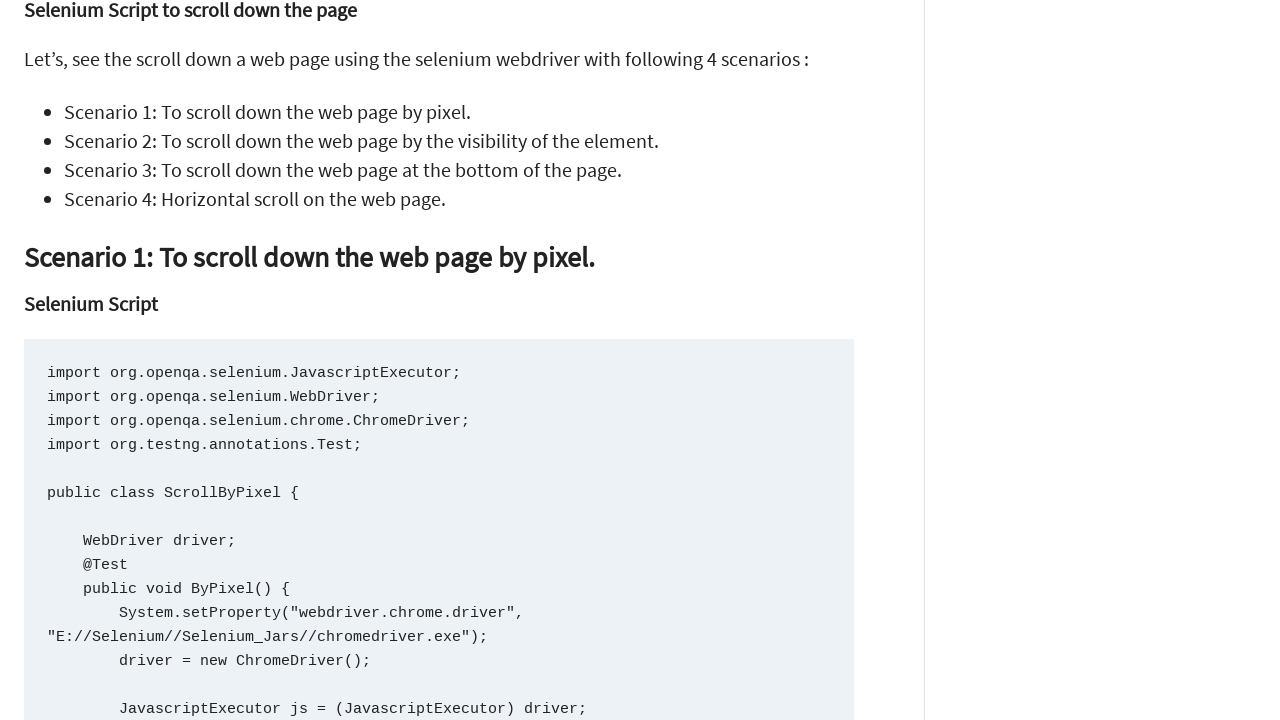

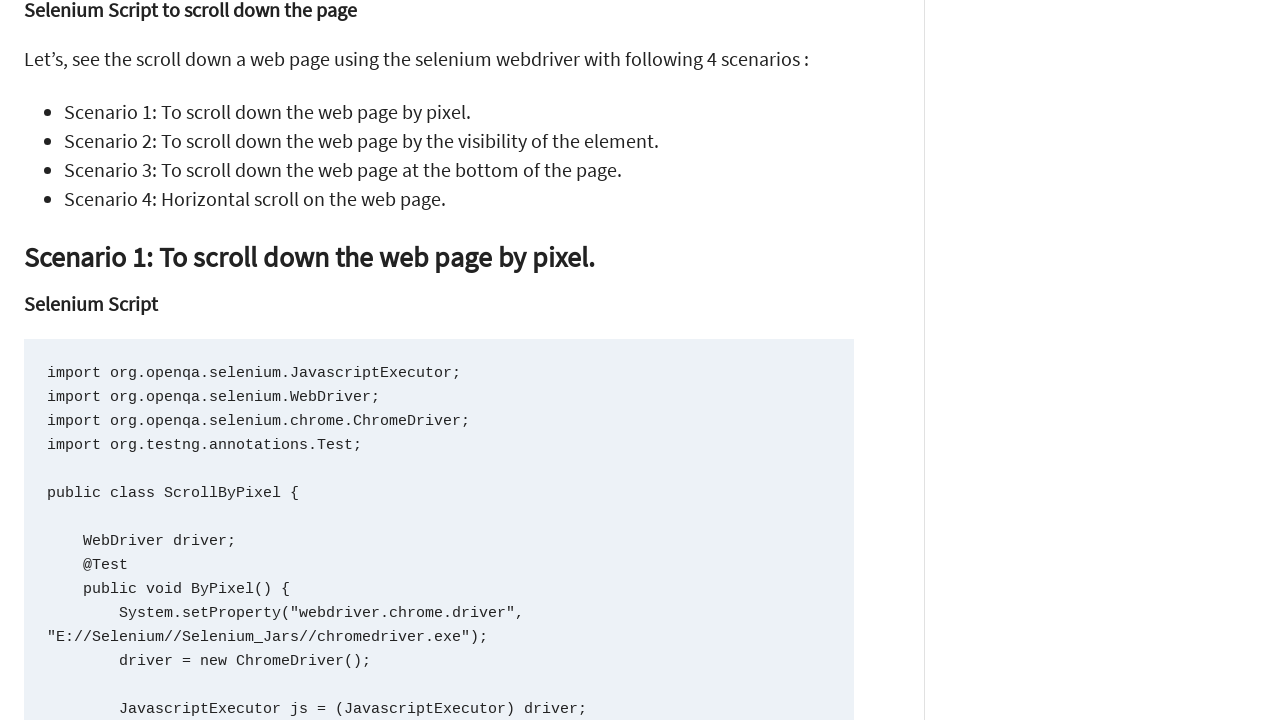